Tests dropdown selection functionality on a registration form by selecting values from Skills, Country, and Religion dropdowns using different selection methods (by value, by visible text, and by index).

Starting URL: https://grotechminds.com/registration/

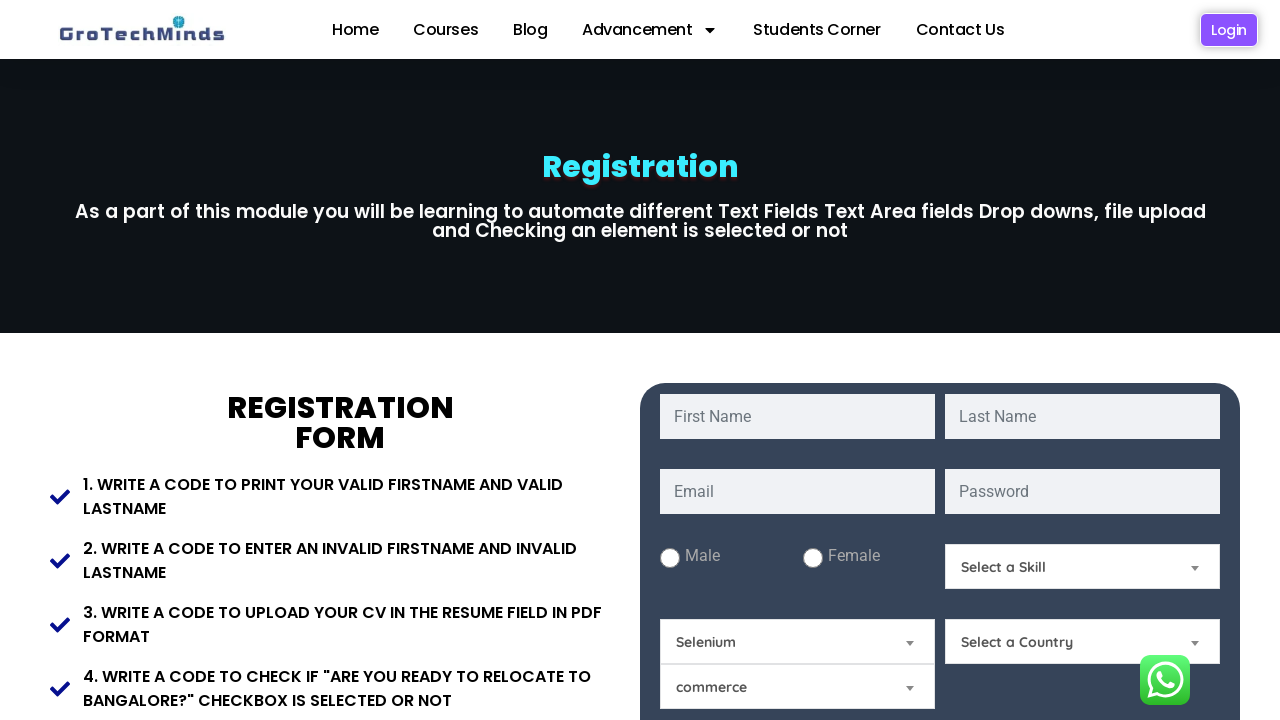

Selected 'select2' from Skills dropdown by value on #Skills
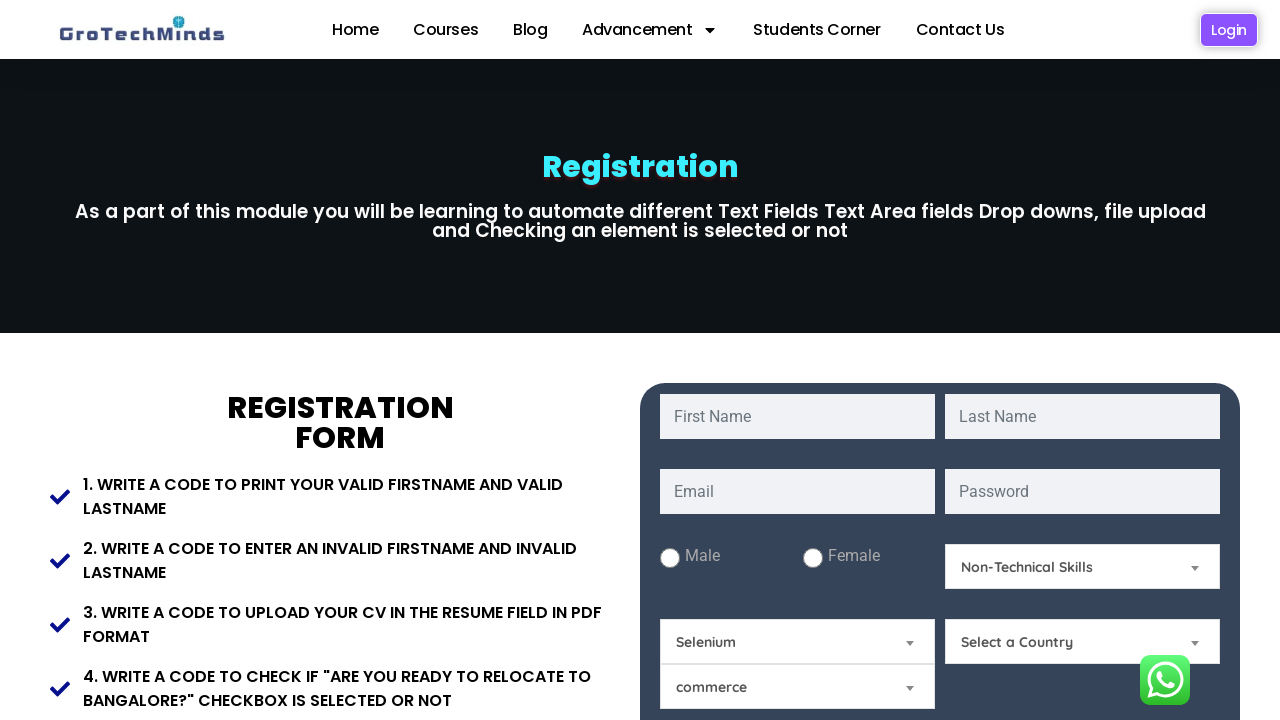

Selected 'India' from Country dropdown by visible text on select[name='Country']
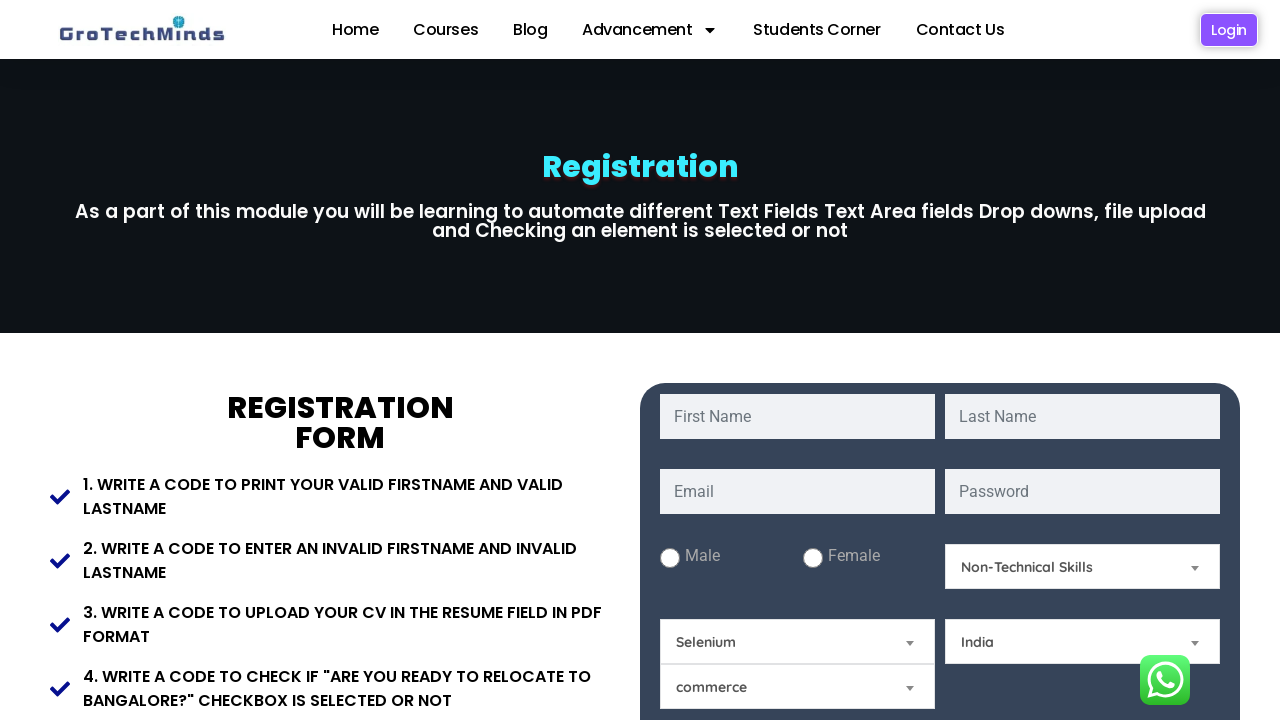

Selected option at index 5 from Religion dropdown on #Relegion
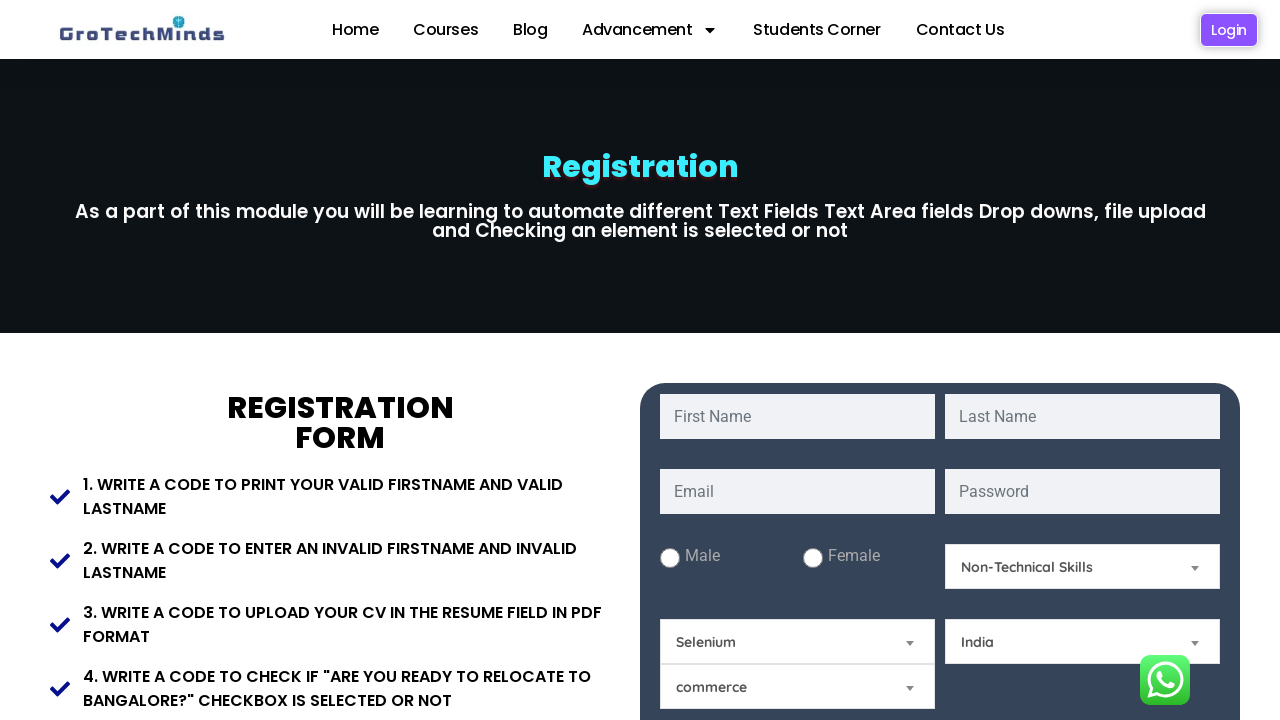

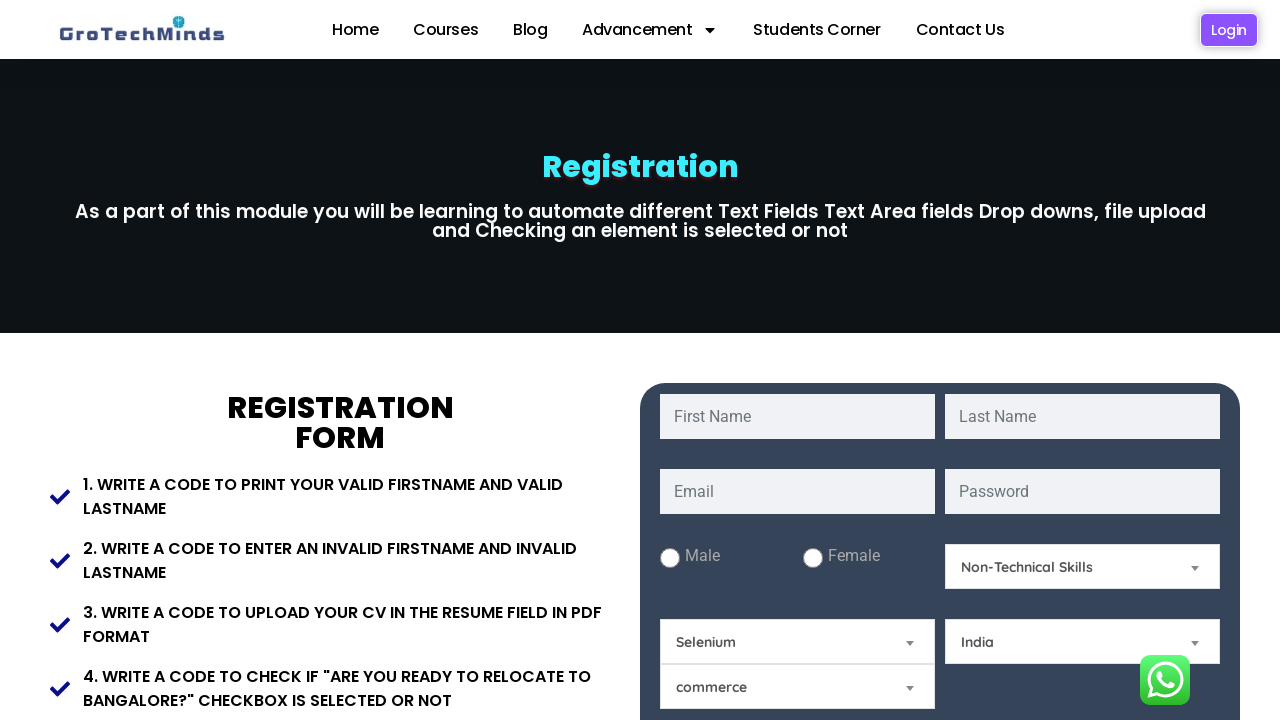